Tests opening a new browser window and navigating to a different URL in the new window

Starting URL: https://automationbookstore.dev/

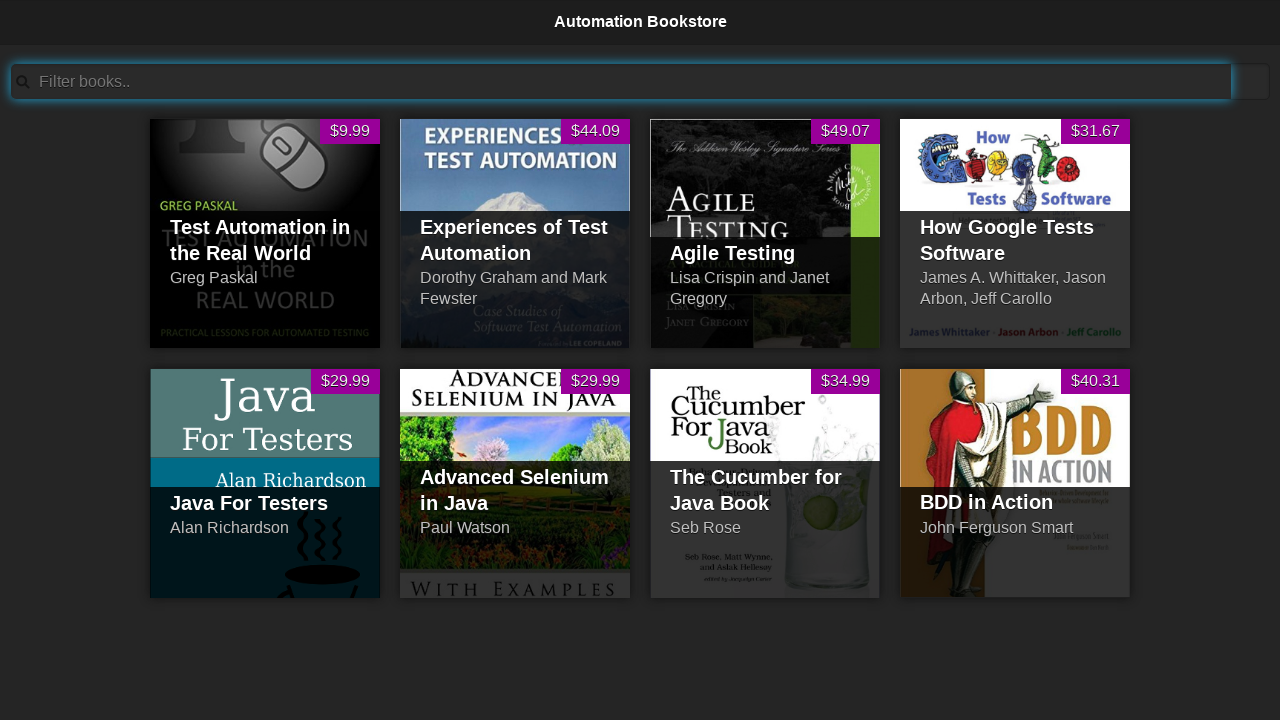

Stored reference to original window
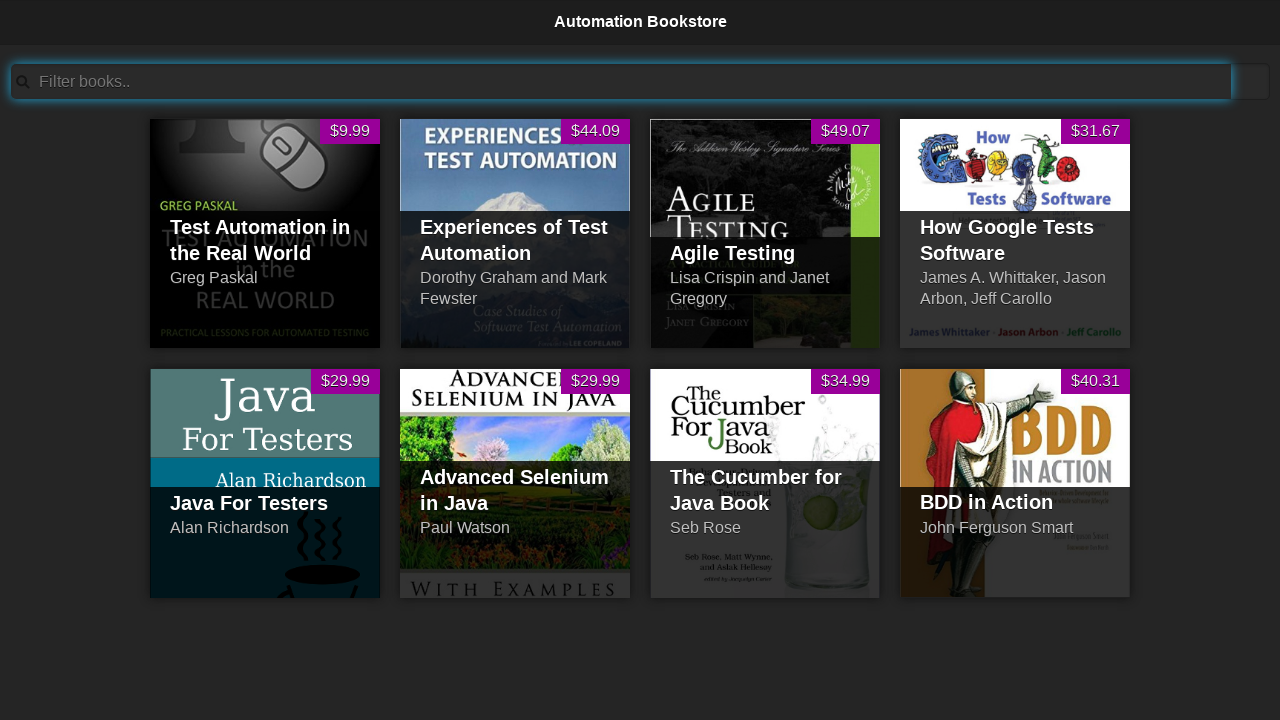

Opened a new browser window/tab
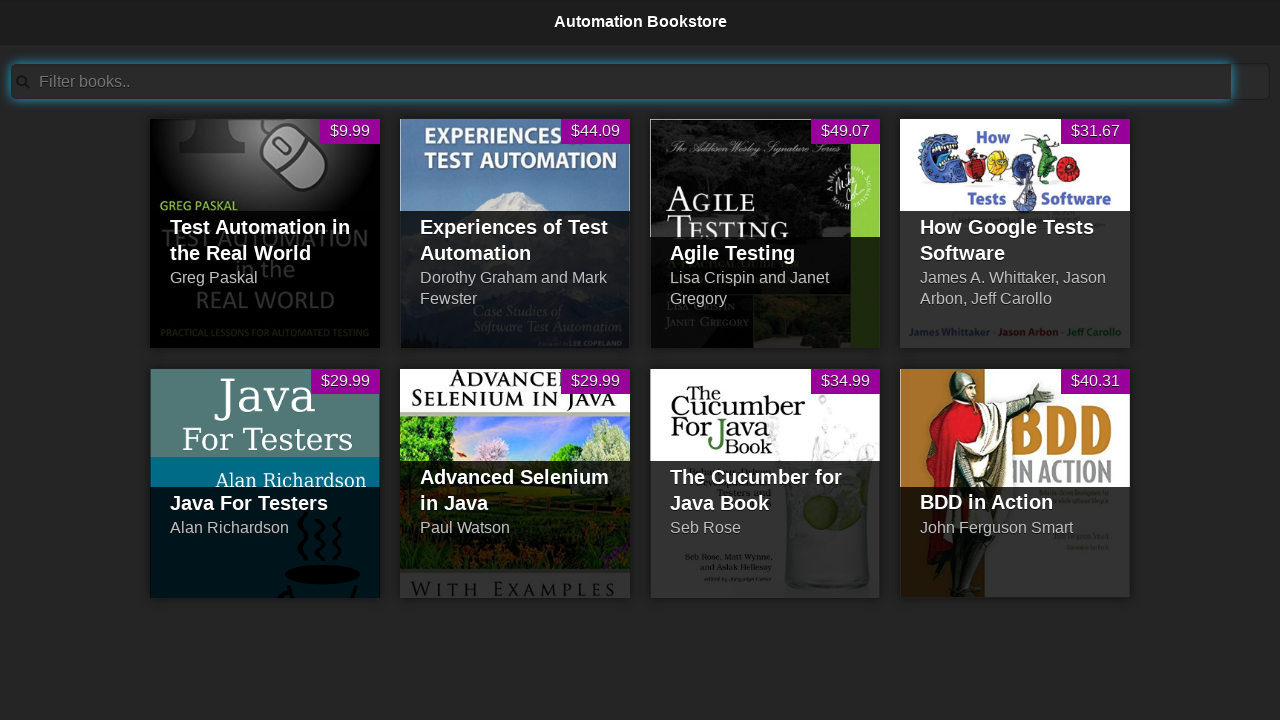

Navigated to https://www.selenium.dev/ in the new window
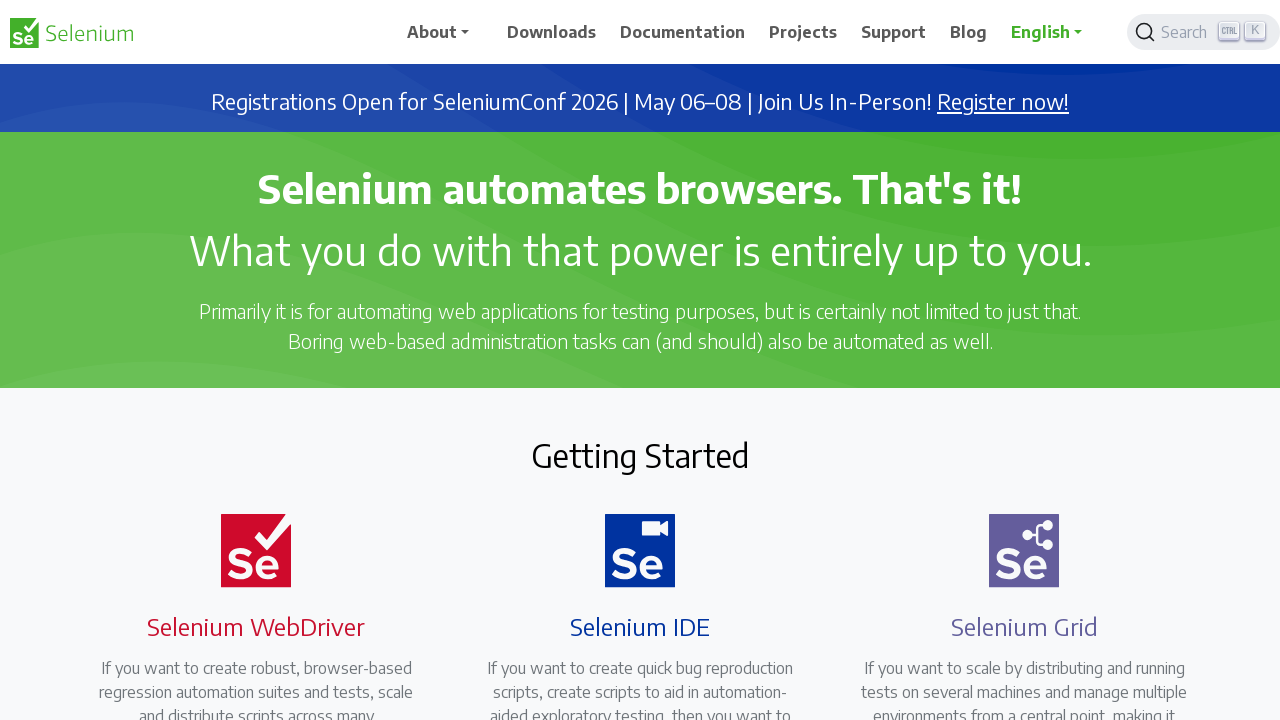

New window page loaded successfully (networkidle)
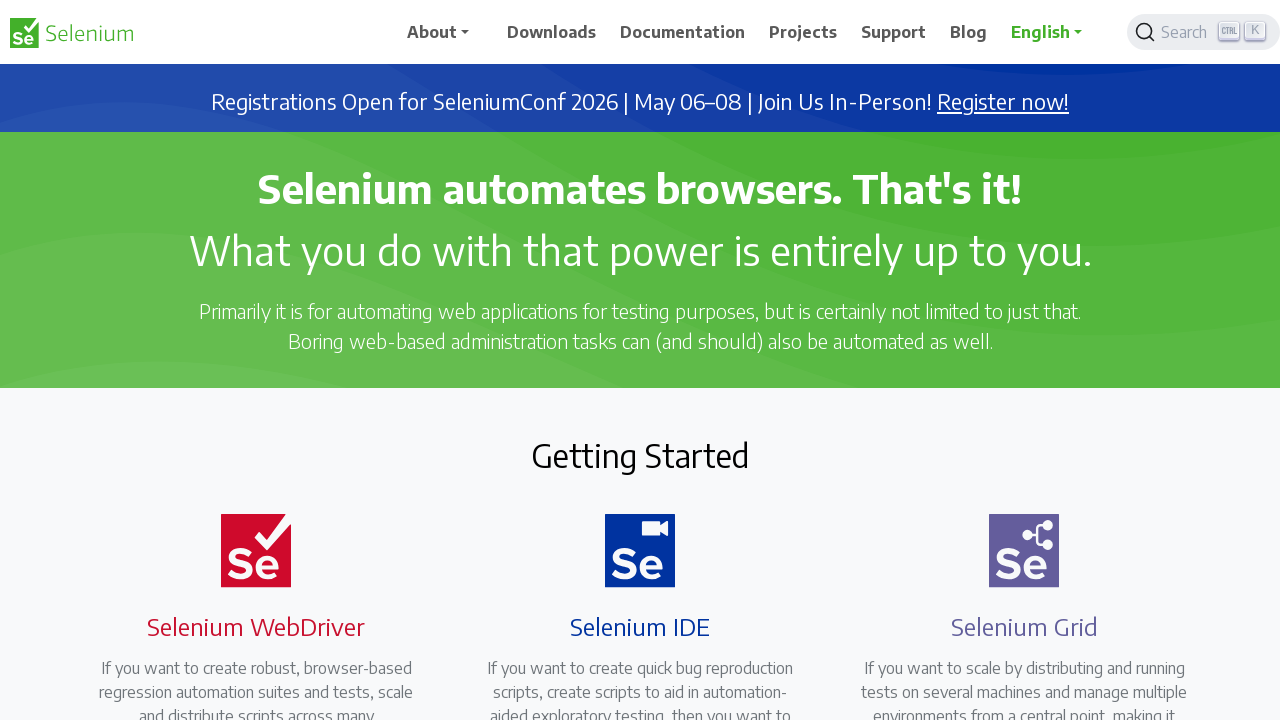

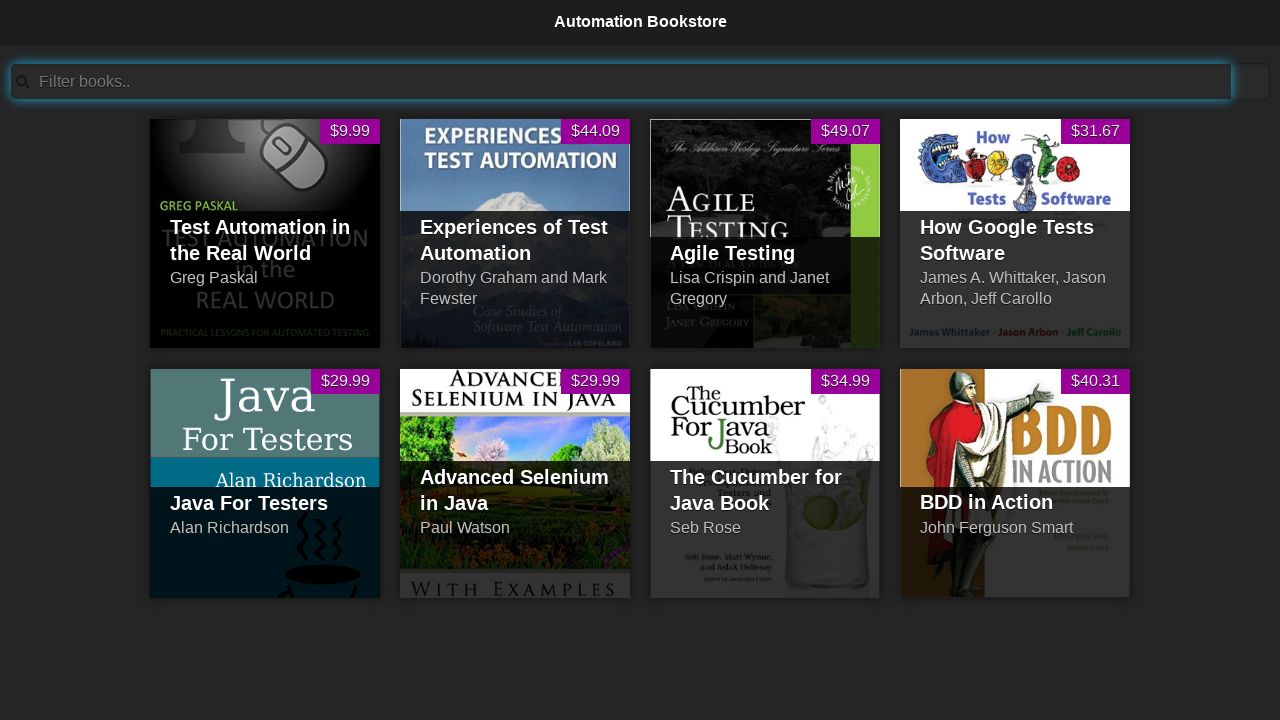